Tests a math exercise form by reading a value from the page, calculating a logarithmic formula, filling in the answer, checking required checkboxes, and submitting the form.

Starting URL: https://suninjuly.github.io/math.html

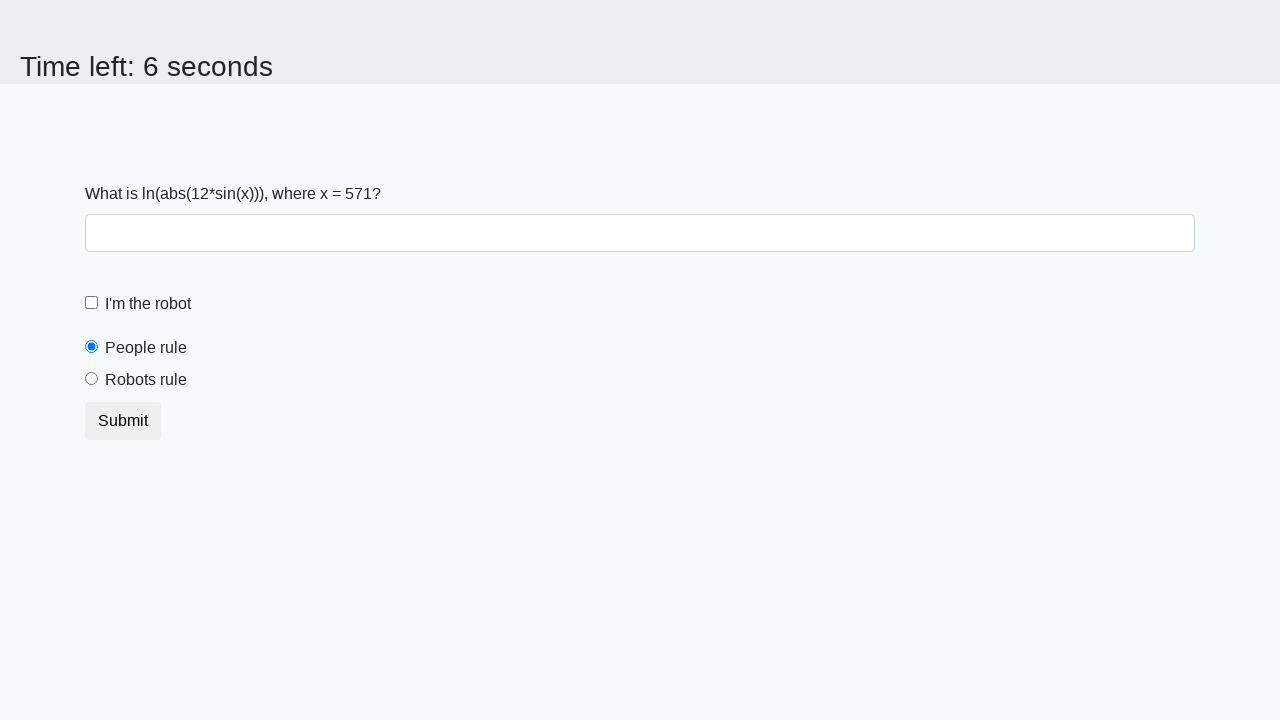

Located the input value element
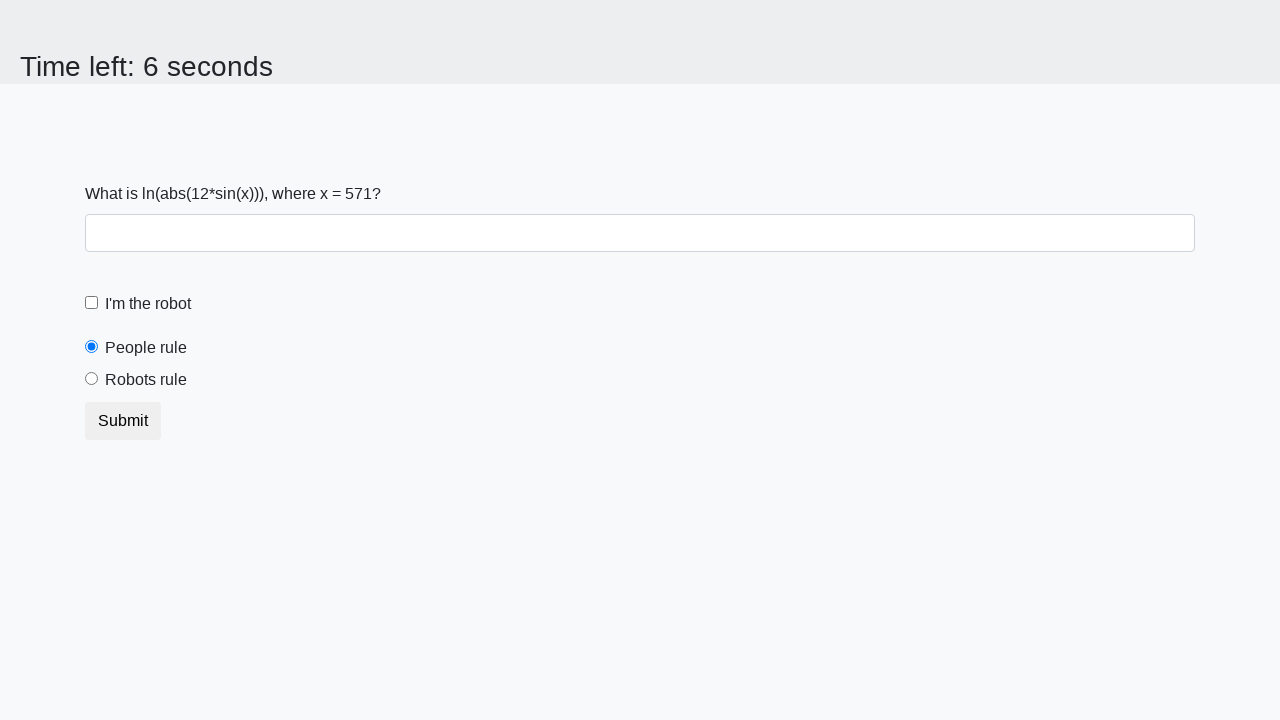

Read input value from page: 571
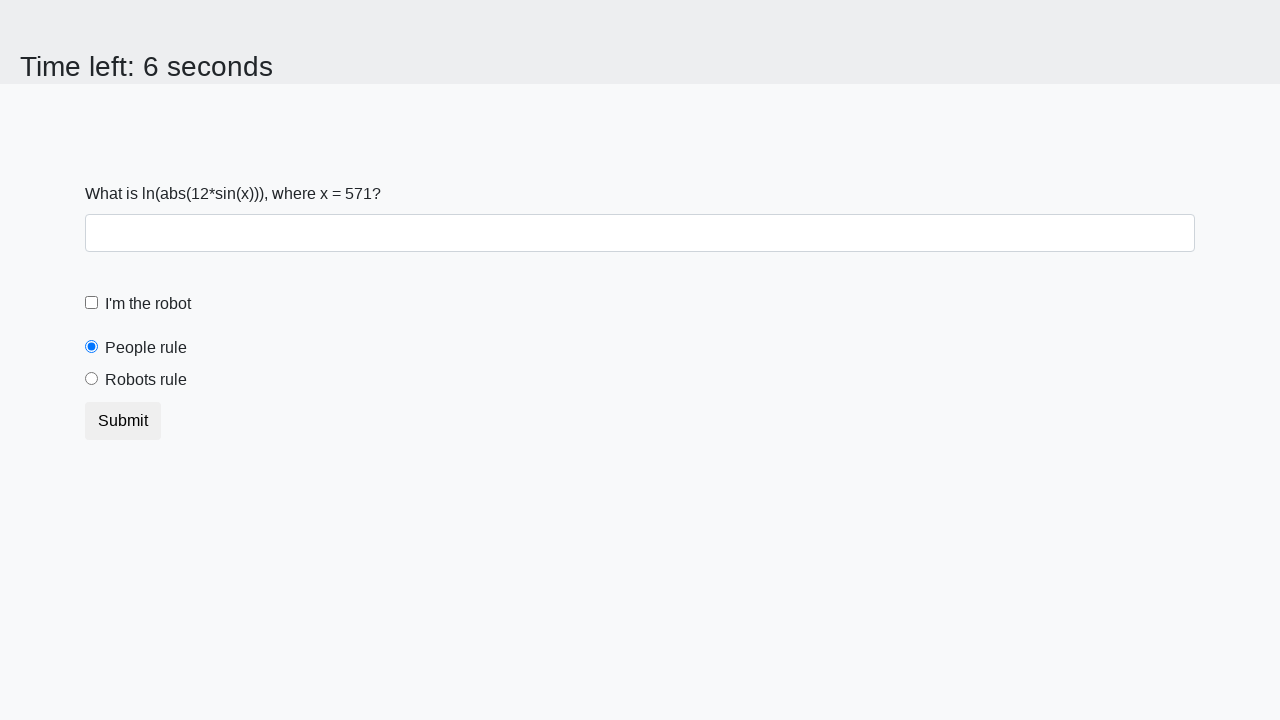

Calculated logarithmic formula result: 2.1225539677169705
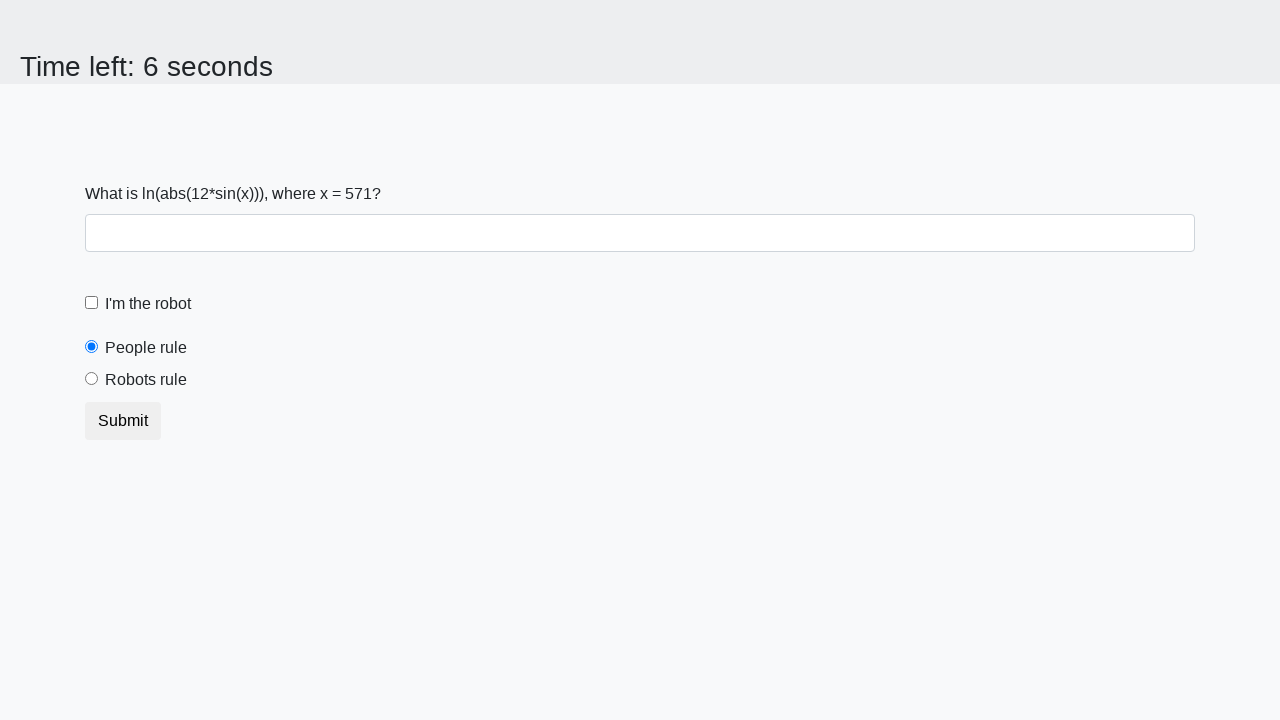

Filled answer field with calculated value: 2.1225539677169705 on #answer
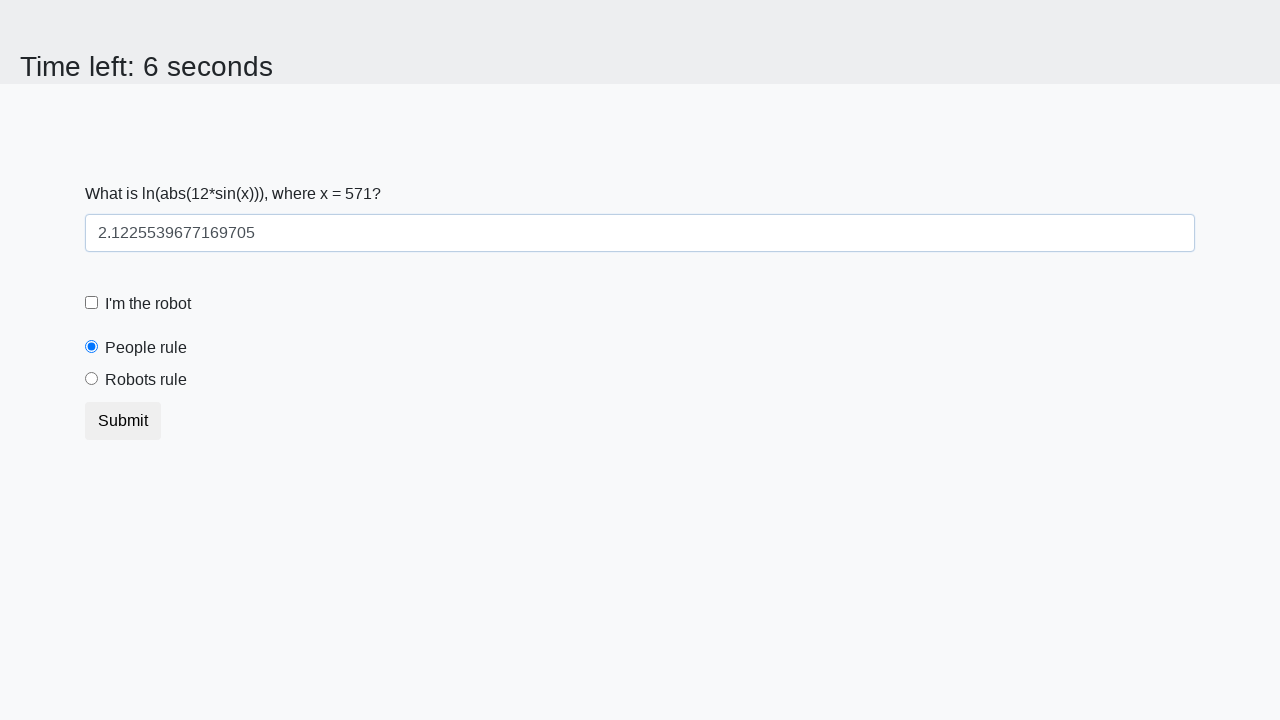

Checked the robot checkbox at (92, 303) on #robotCheckbox
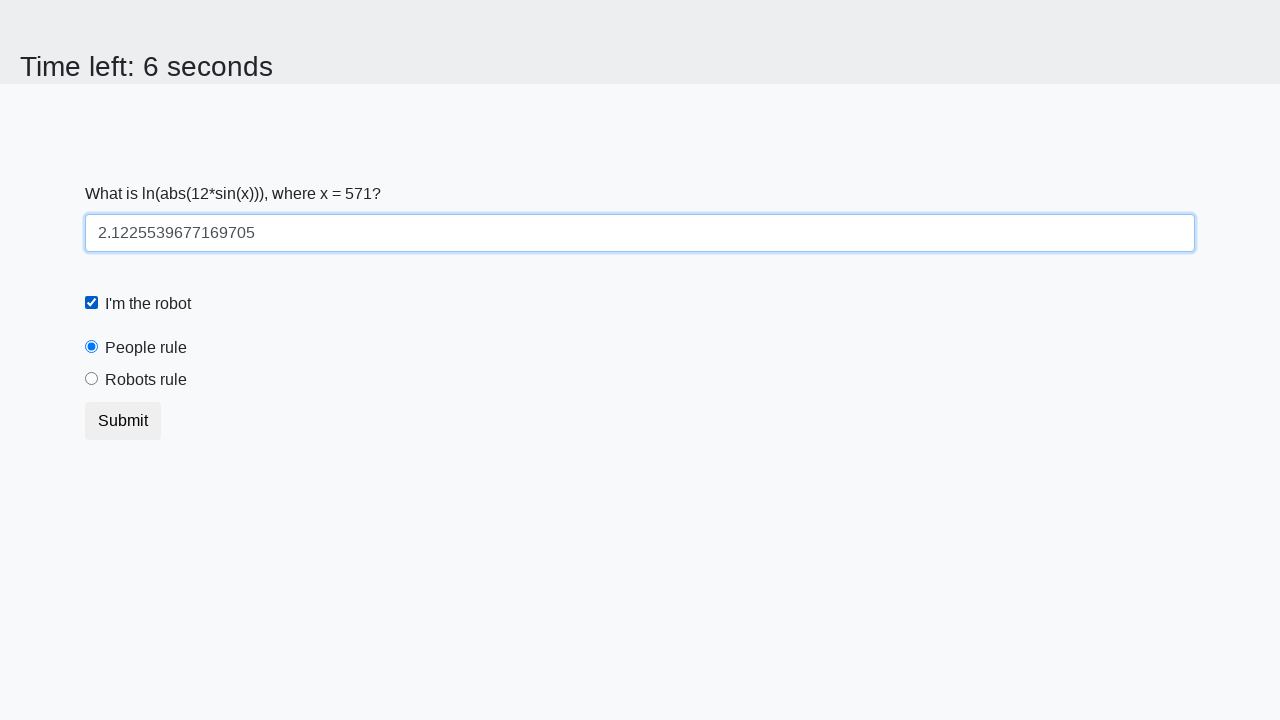

Selected the robots rule radio button at (92, 379) on #robotsRule
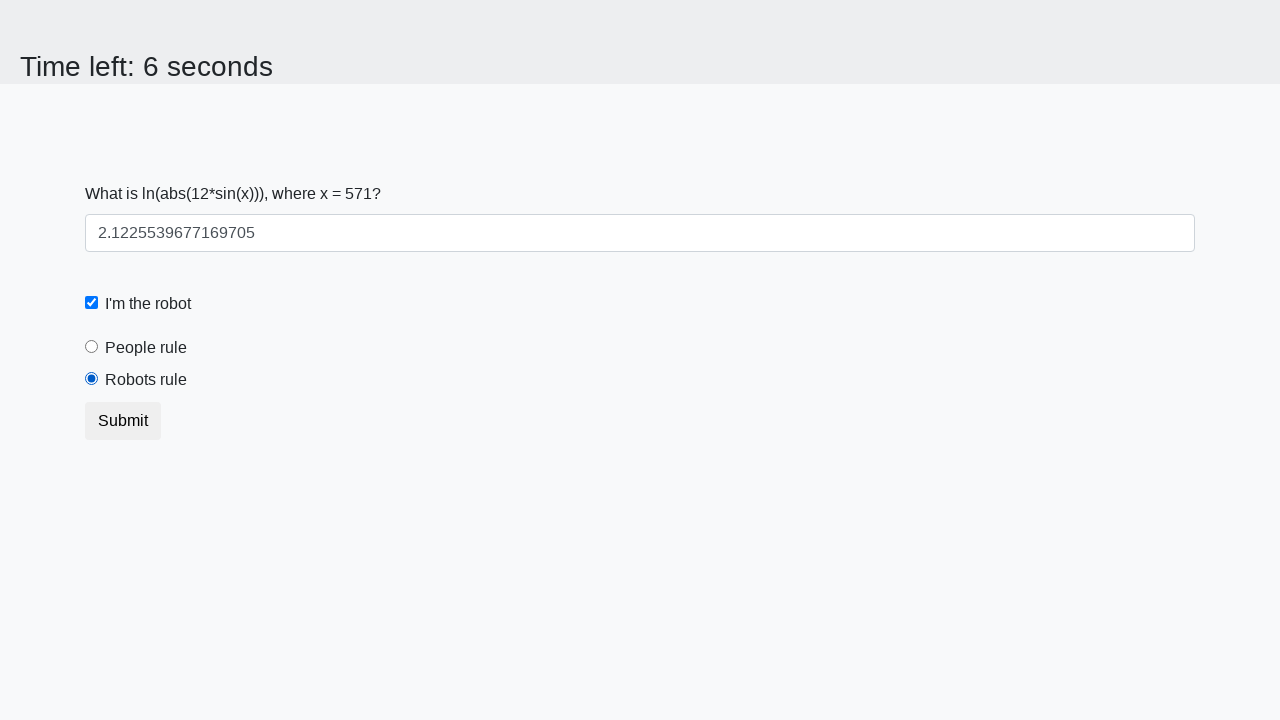

Clicked the submit button to complete the form at (123, 421) on button.btn
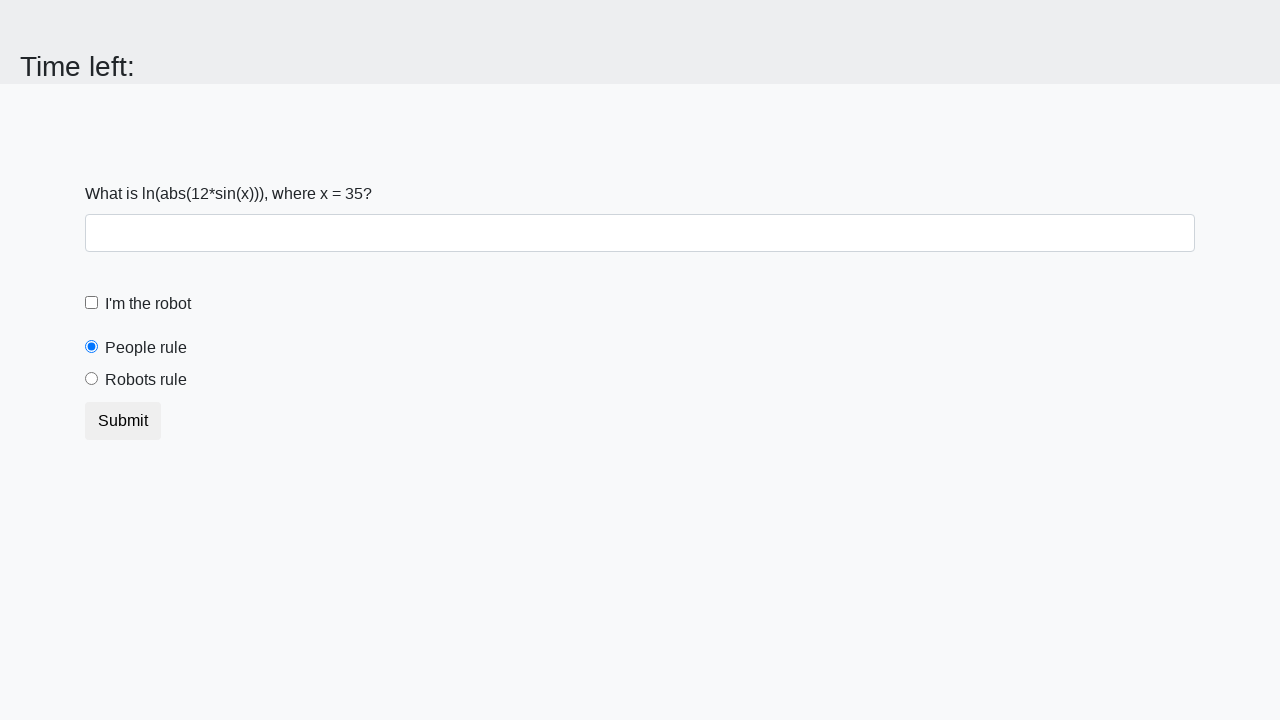

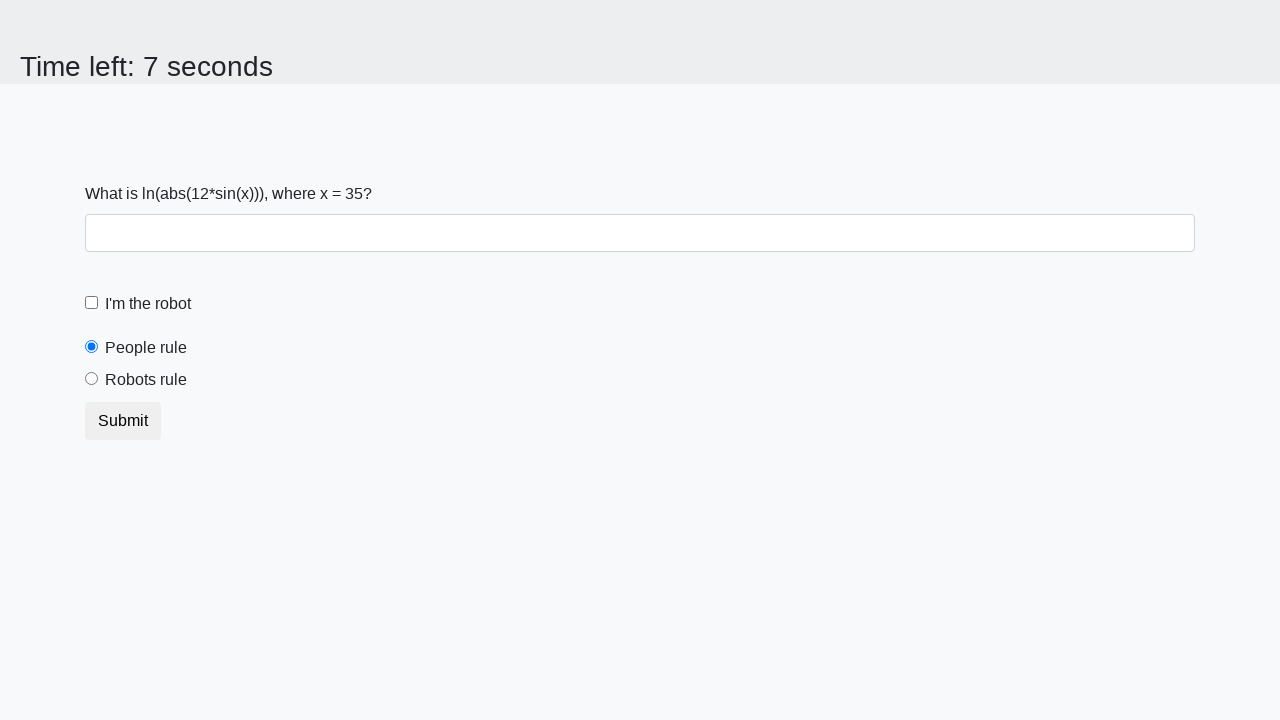